Tests the grammar check editor by clicking the clear/delete button and accepting the confirmation alert dialog

Starting URL: https://www.grammarcheck.net/editor/

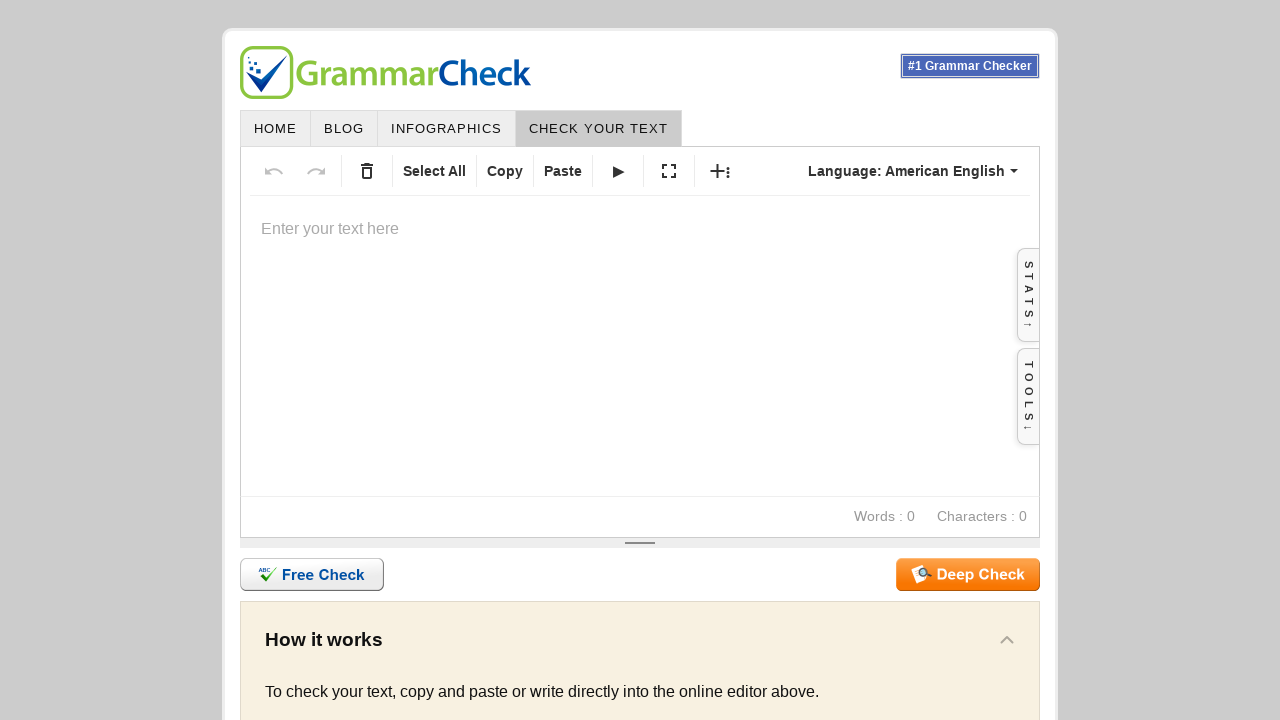

Waited for clear button to be visible
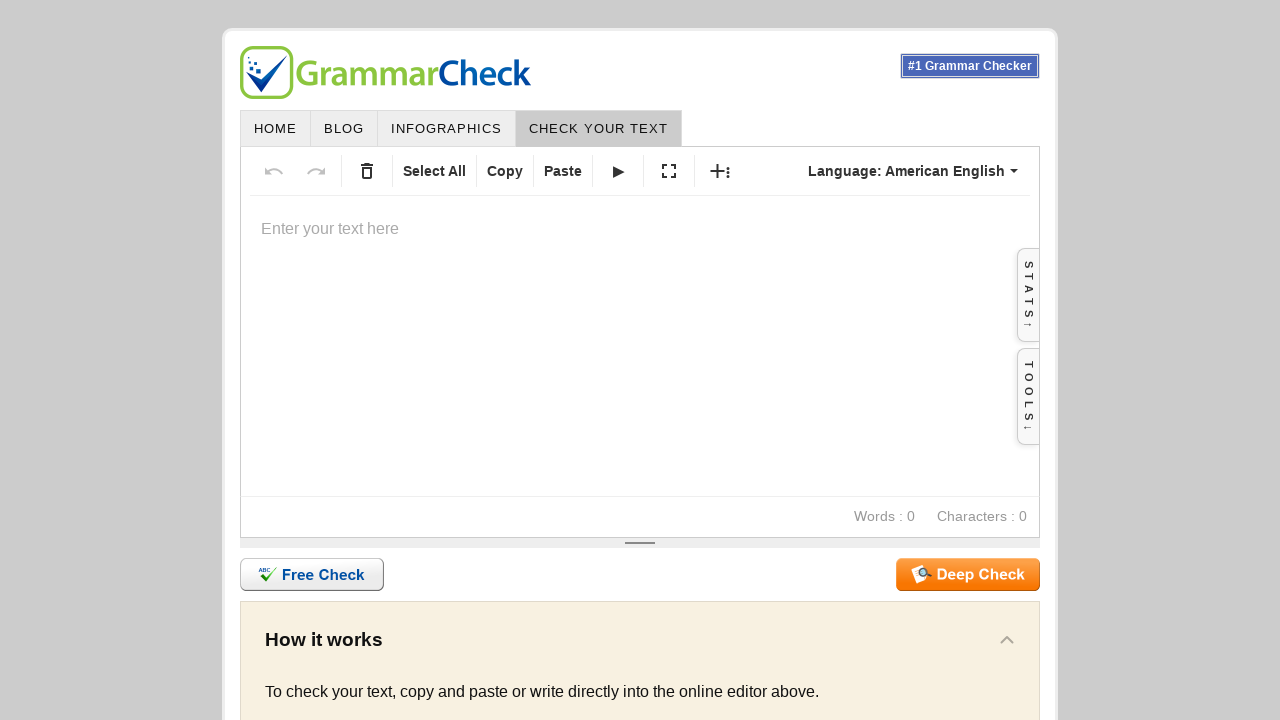

Set up dialog handler to accept confirmation alert
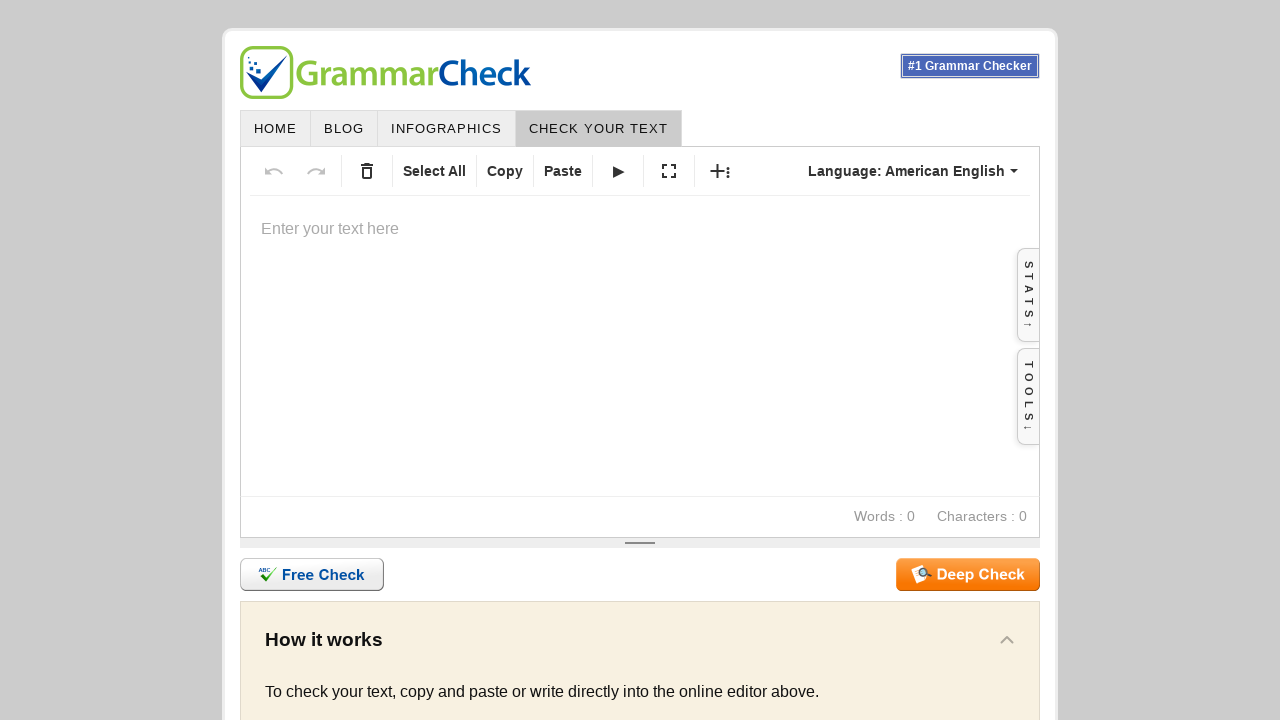

Clicked clear/delete button and accepted confirmation dialog at (367, 171) on #clear-1
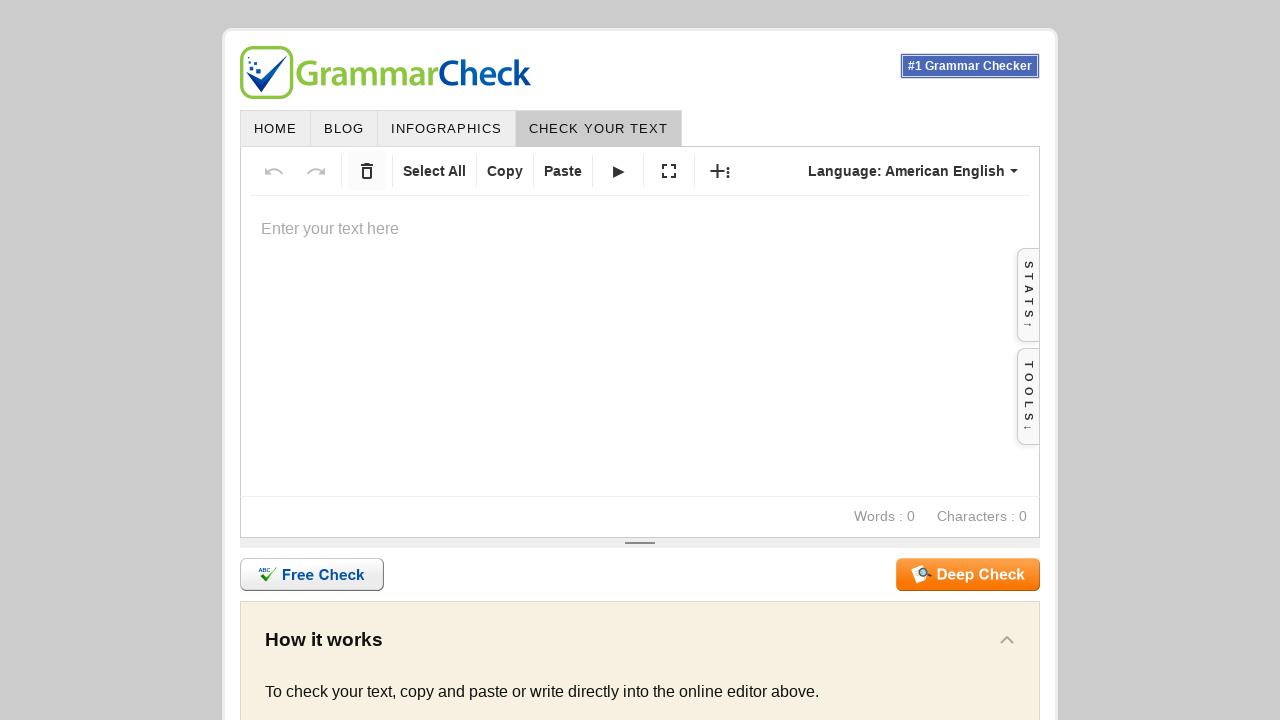

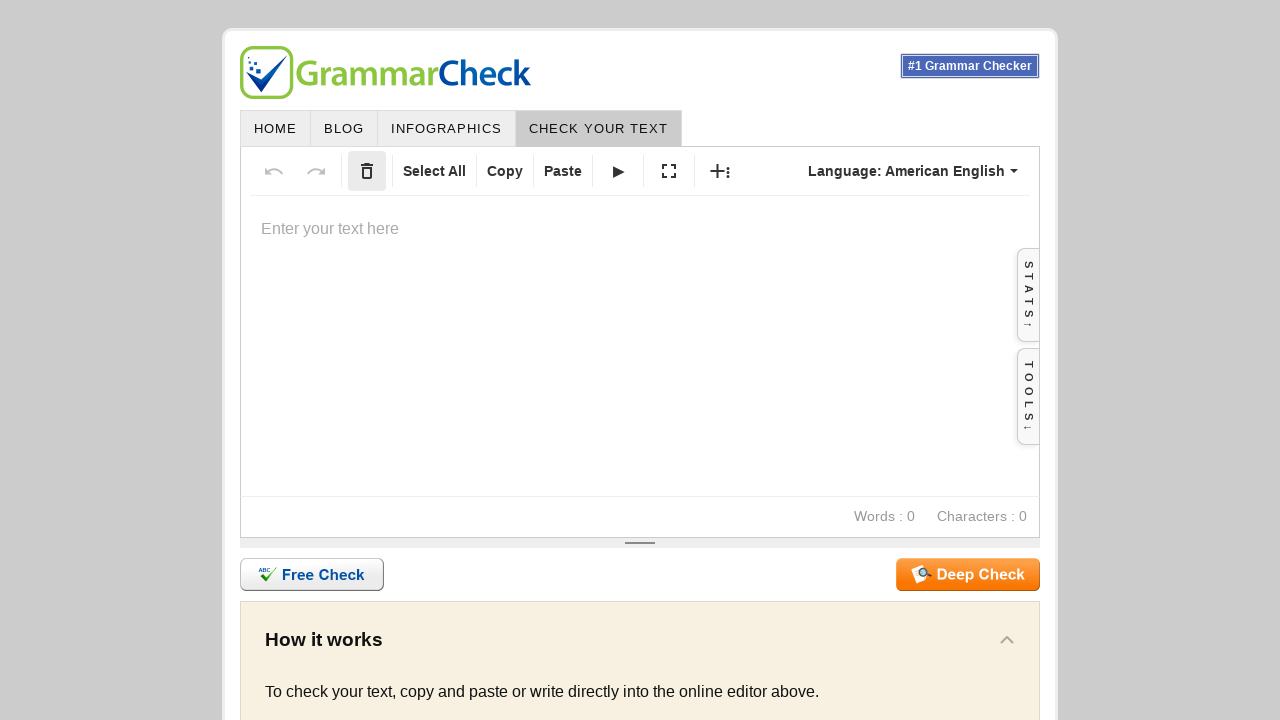